Tests navigation to the Download section by clicking the download menu link on the Redmine homepage

Starting URL: https://www.redmine.org/

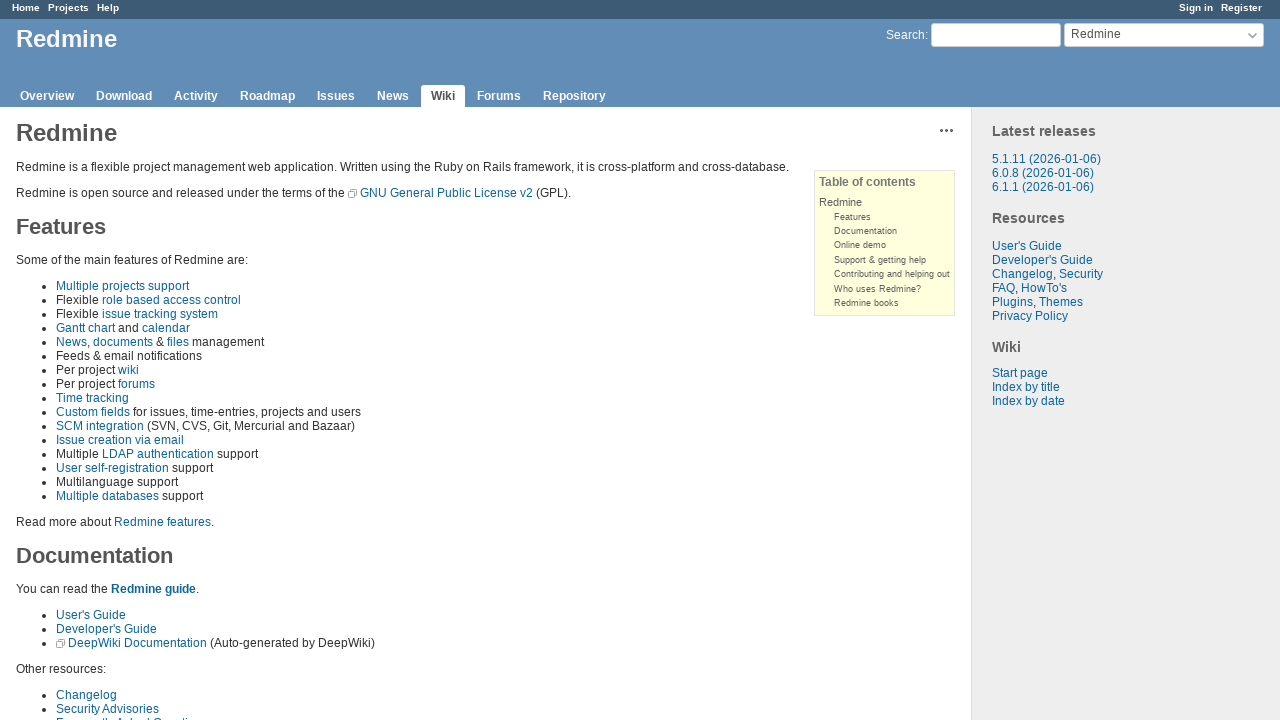

Clicked the Download menu link on Redmine homepage at (124, 96) on ul > li > a.download
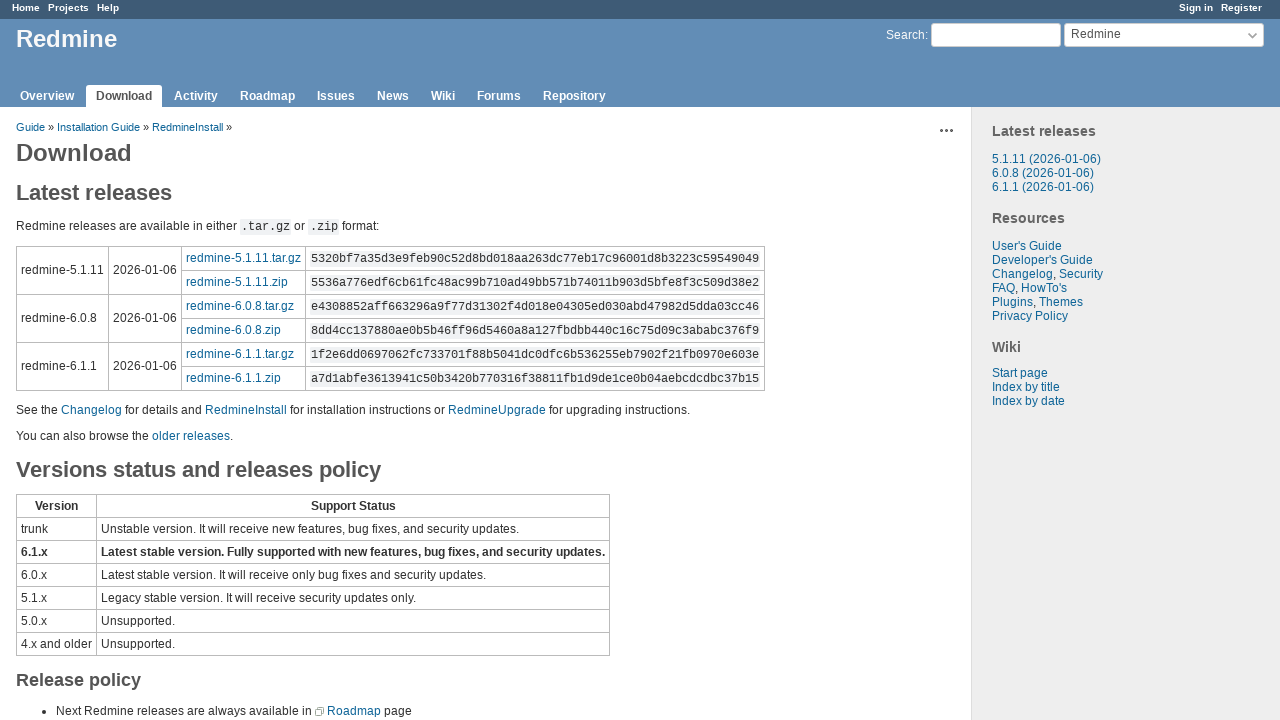

Waited for Download section page to fully load
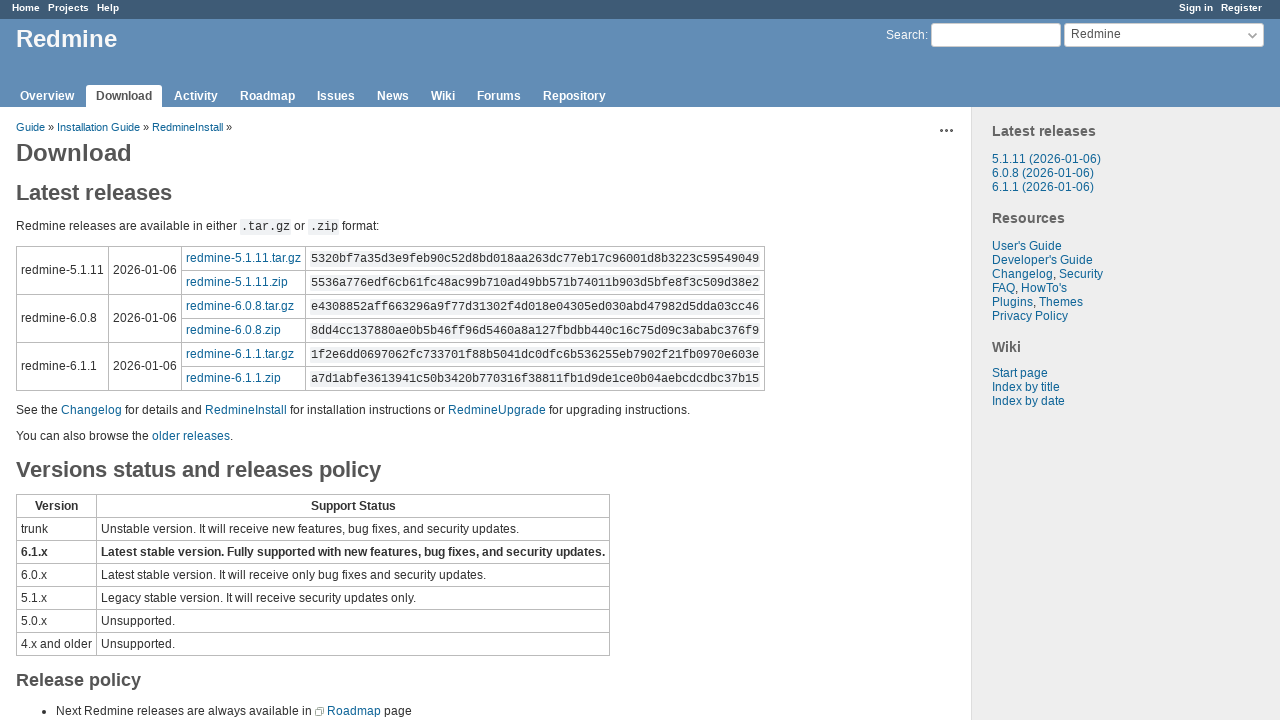

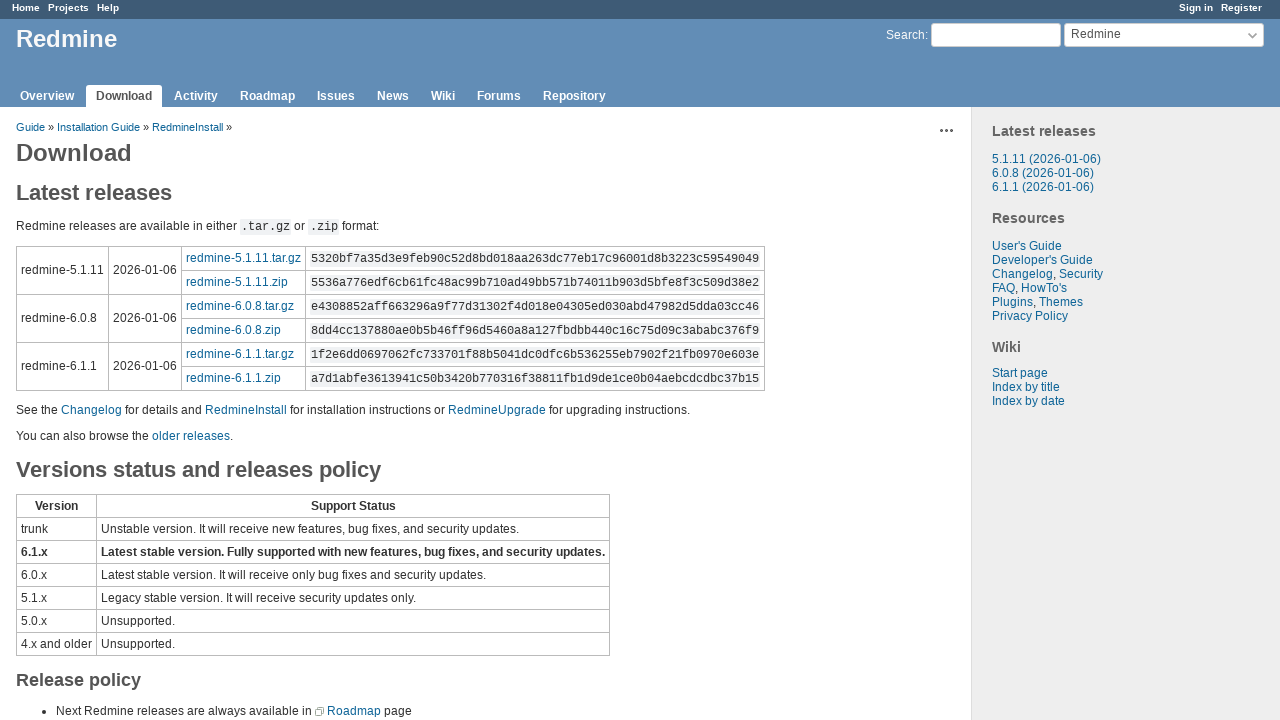